Tests checkbox selection functionality by ticking Option 2 and Option 3, then verifying the result message displays the correct selected values

Starting URL: https://kristinek.github.io/site/examples/actions

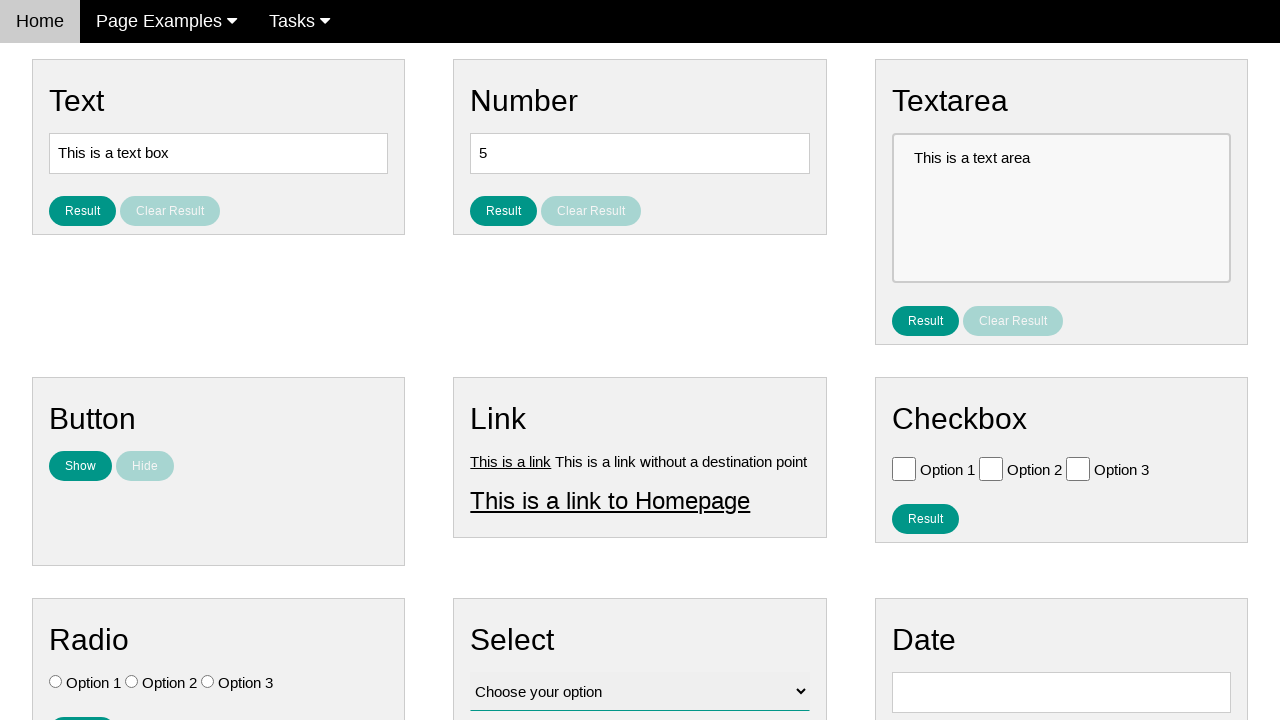

Ticked Option 2 checkbox at (991, 468) on #vfb-6-1
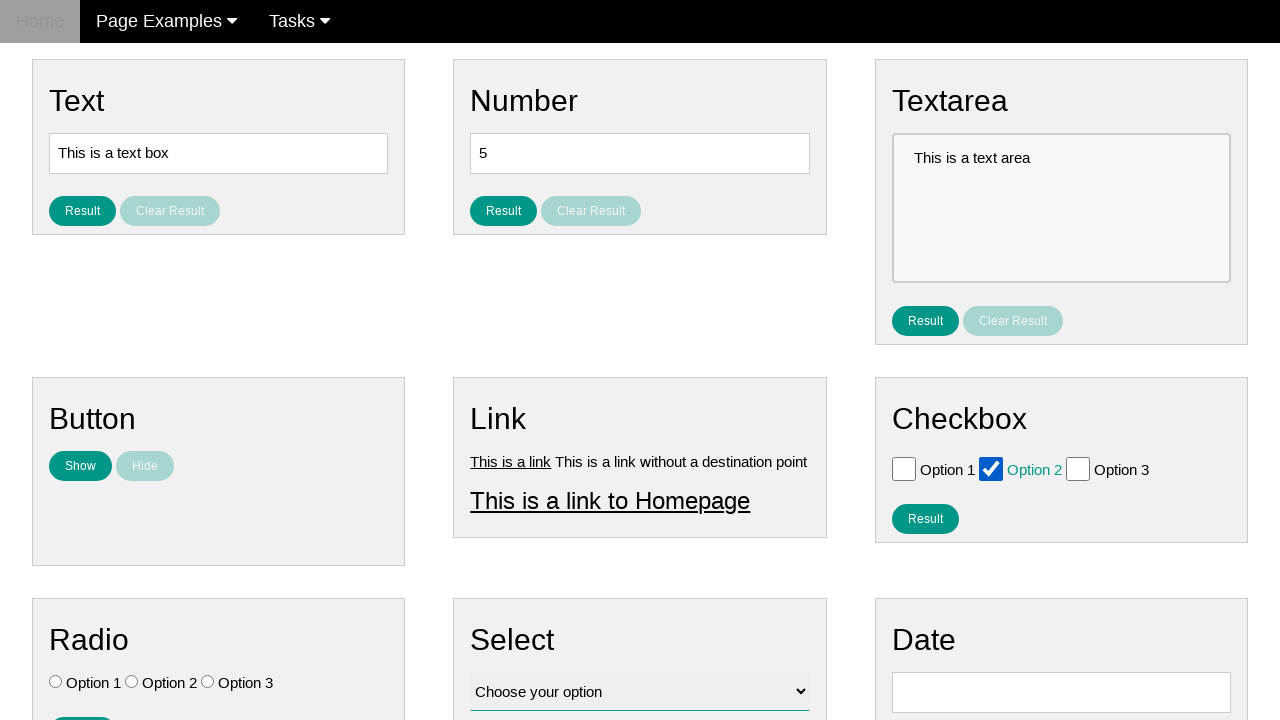

Ticked Option 3 checkbox at (1078, 468) on #vfb-6-2
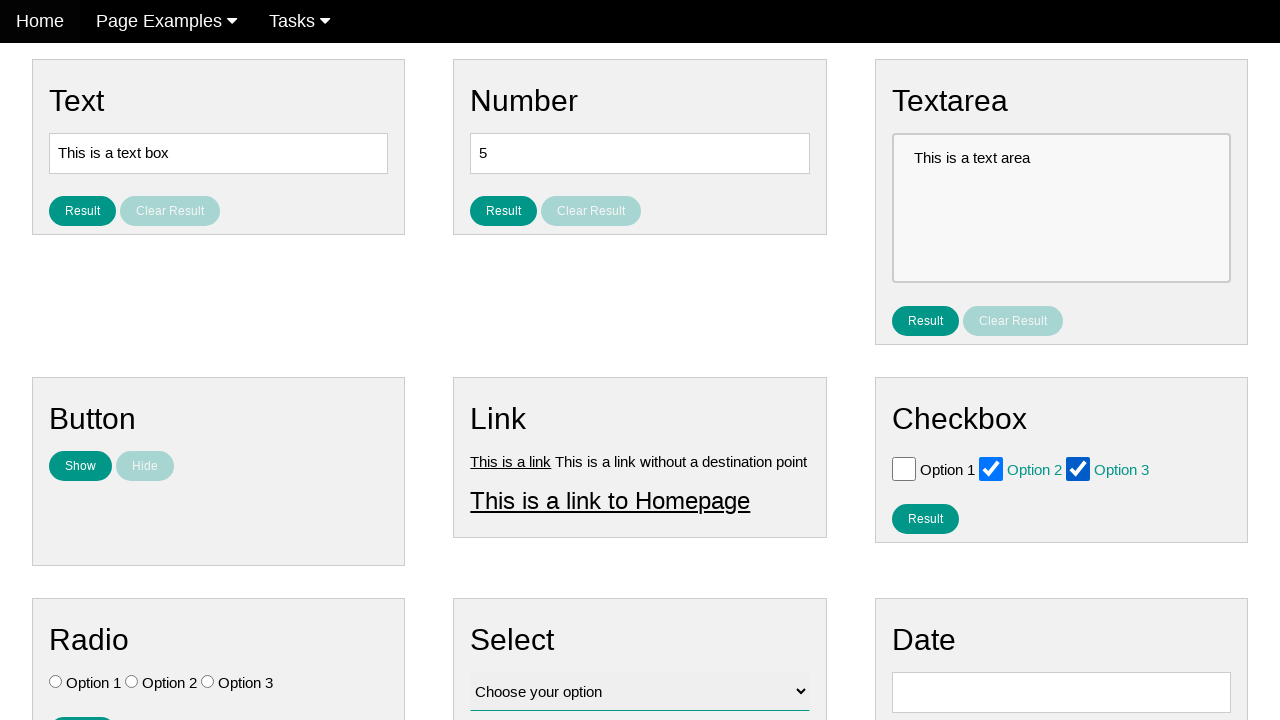

Clicked result button to display checkbox selections at (925, 518) on #result_button_checkbox
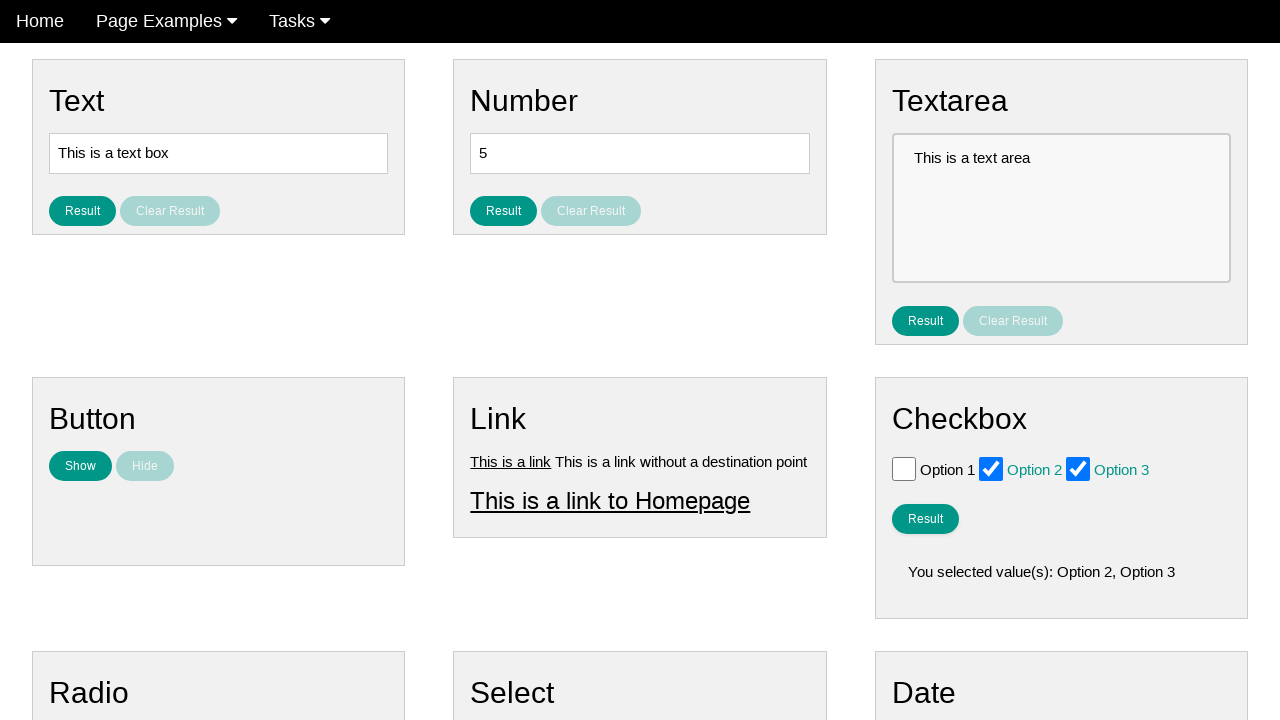

Result message displayed with selected checkbox values
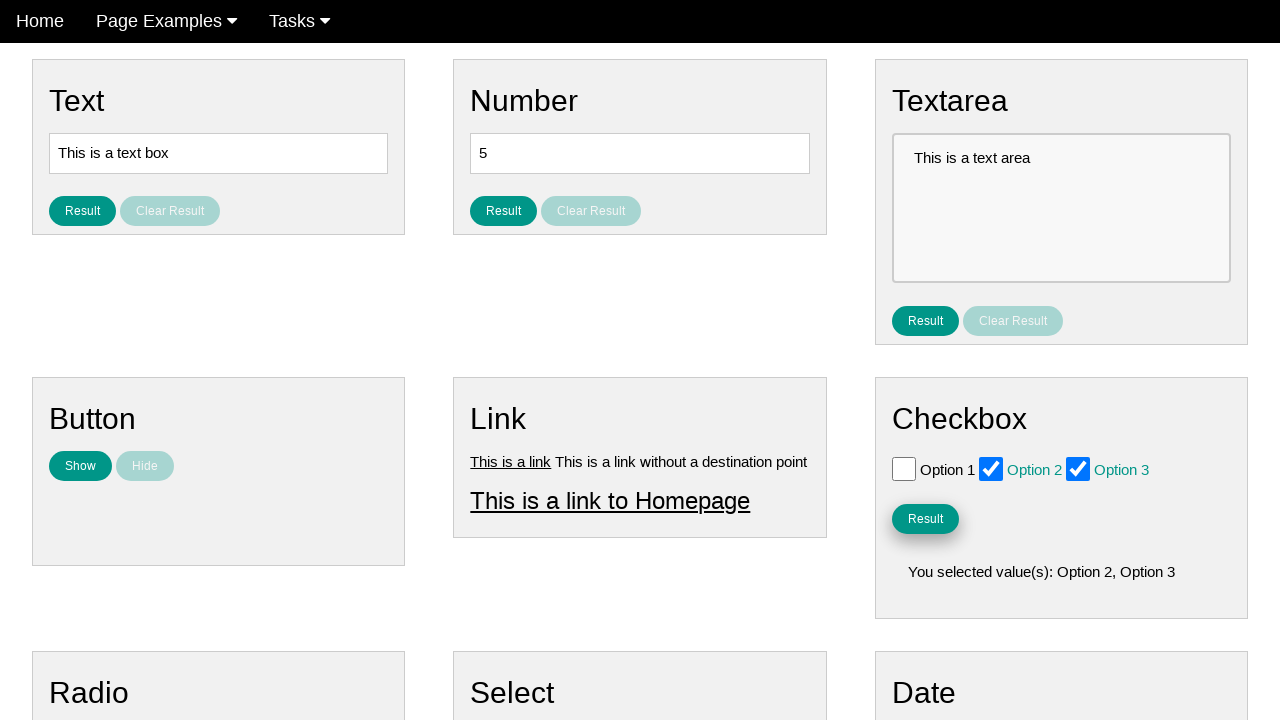

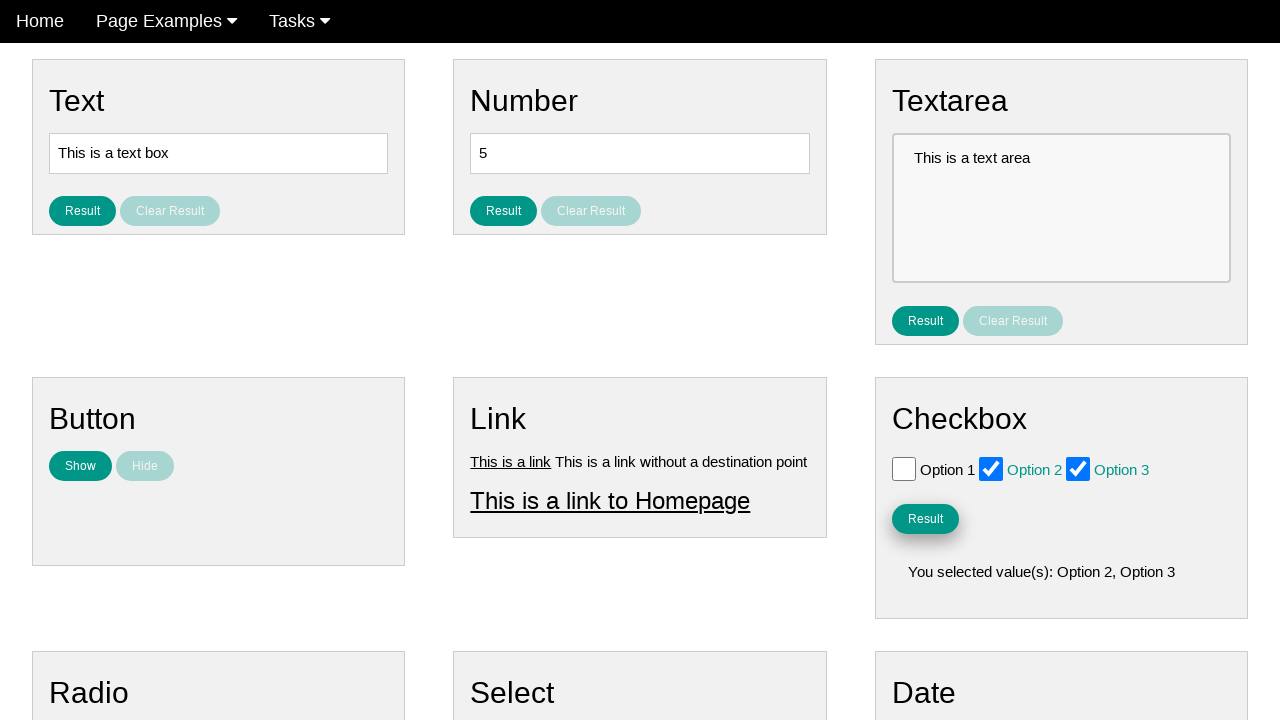